Tests calculator keyboard input for 3+3+3 equals 9

Starting URL: http://mhunterak.github.io/calc.html

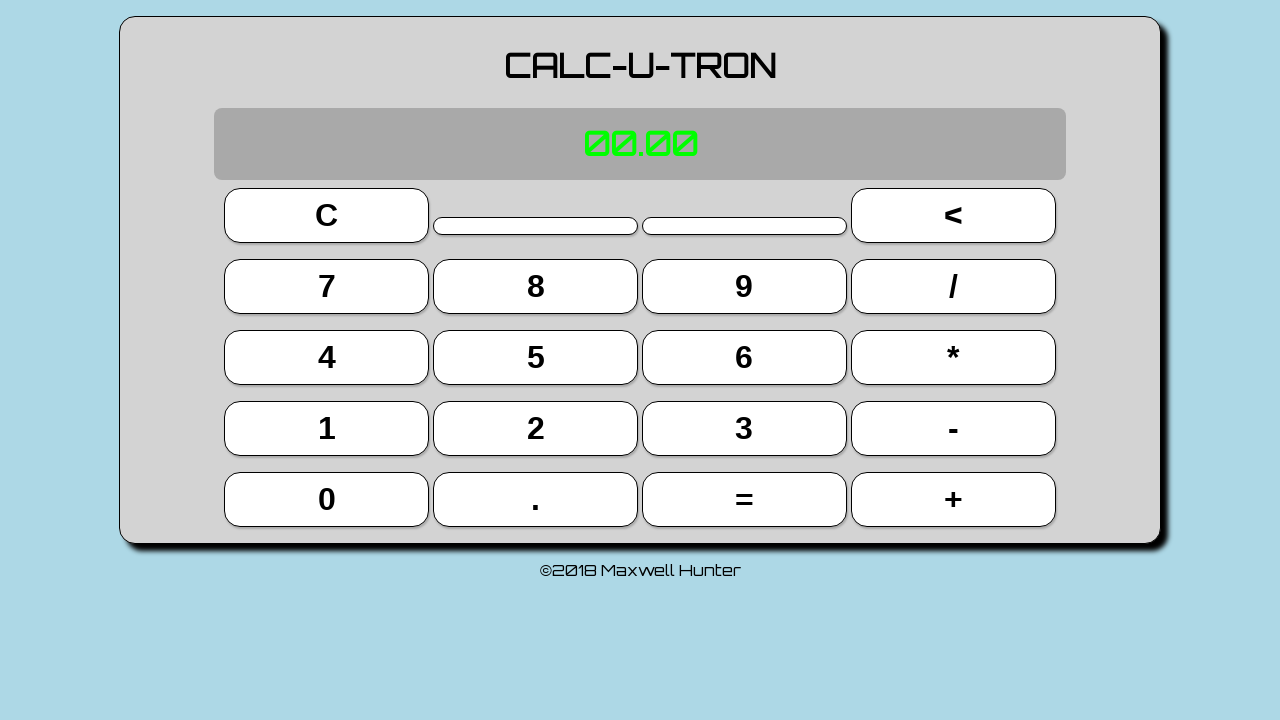

Waited for page to load (domcontentloaded)
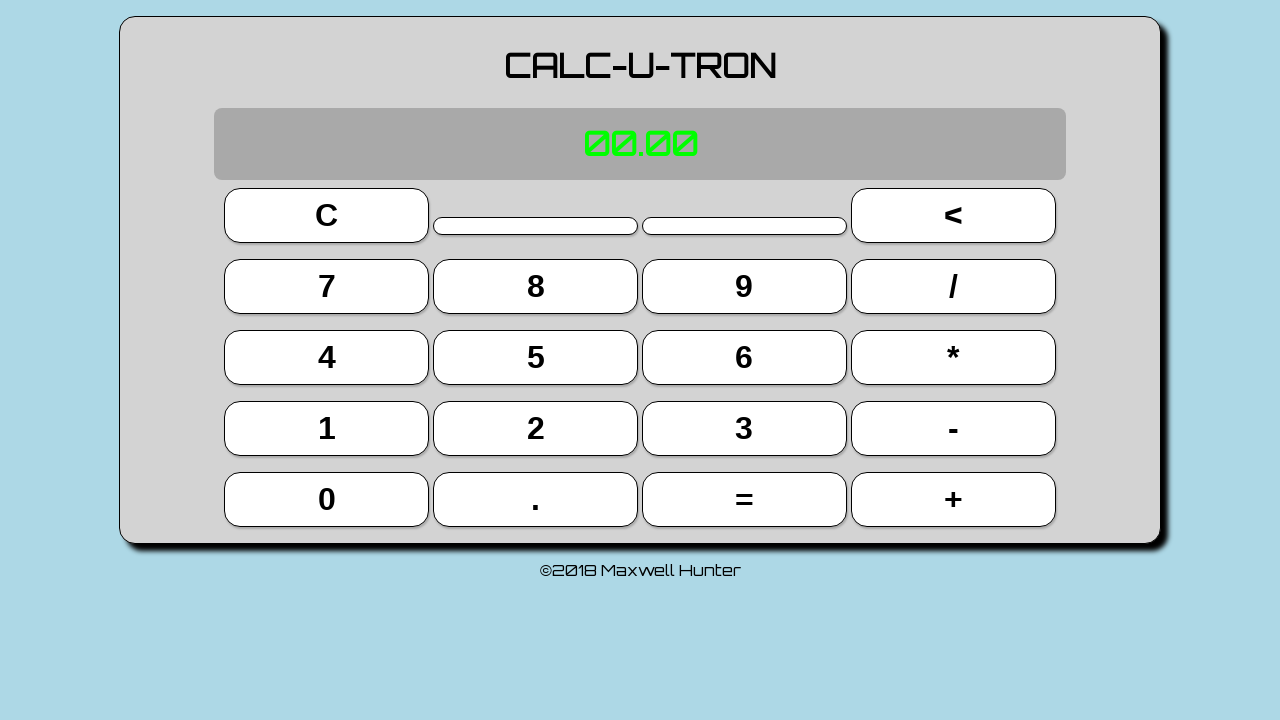

Reloaded calculator page to clear state
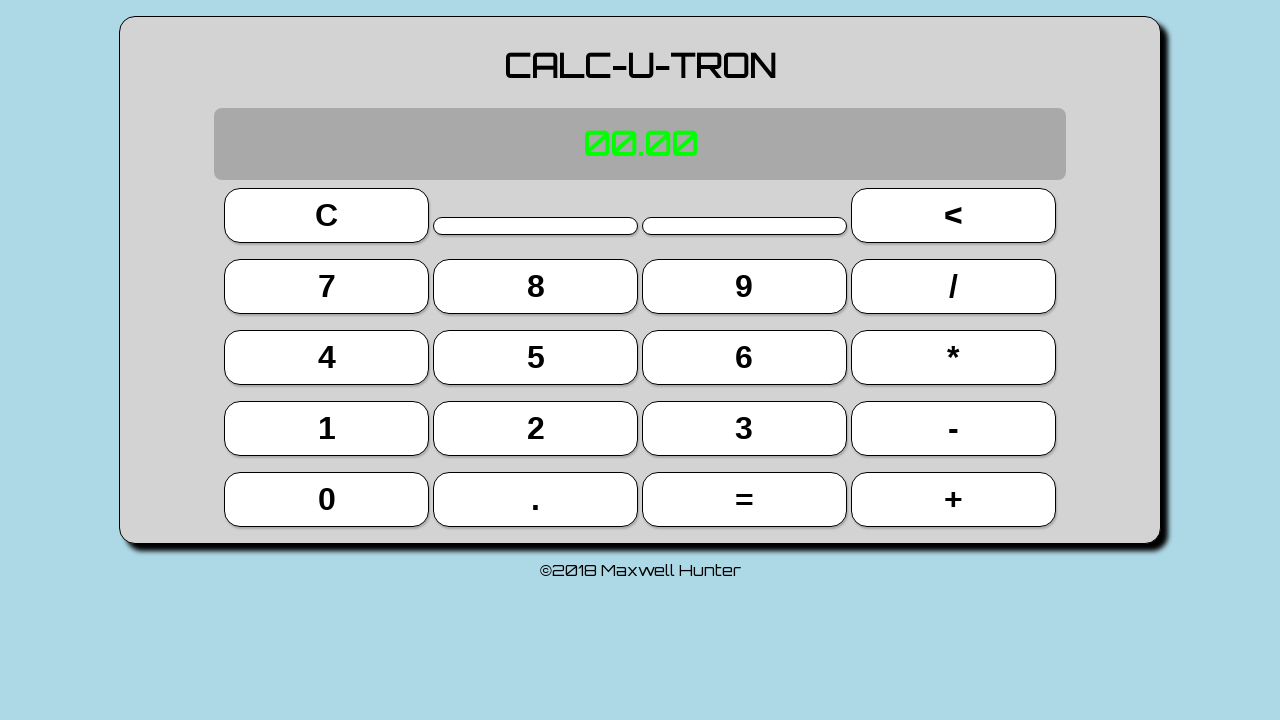

Pressed keyboard key: 3
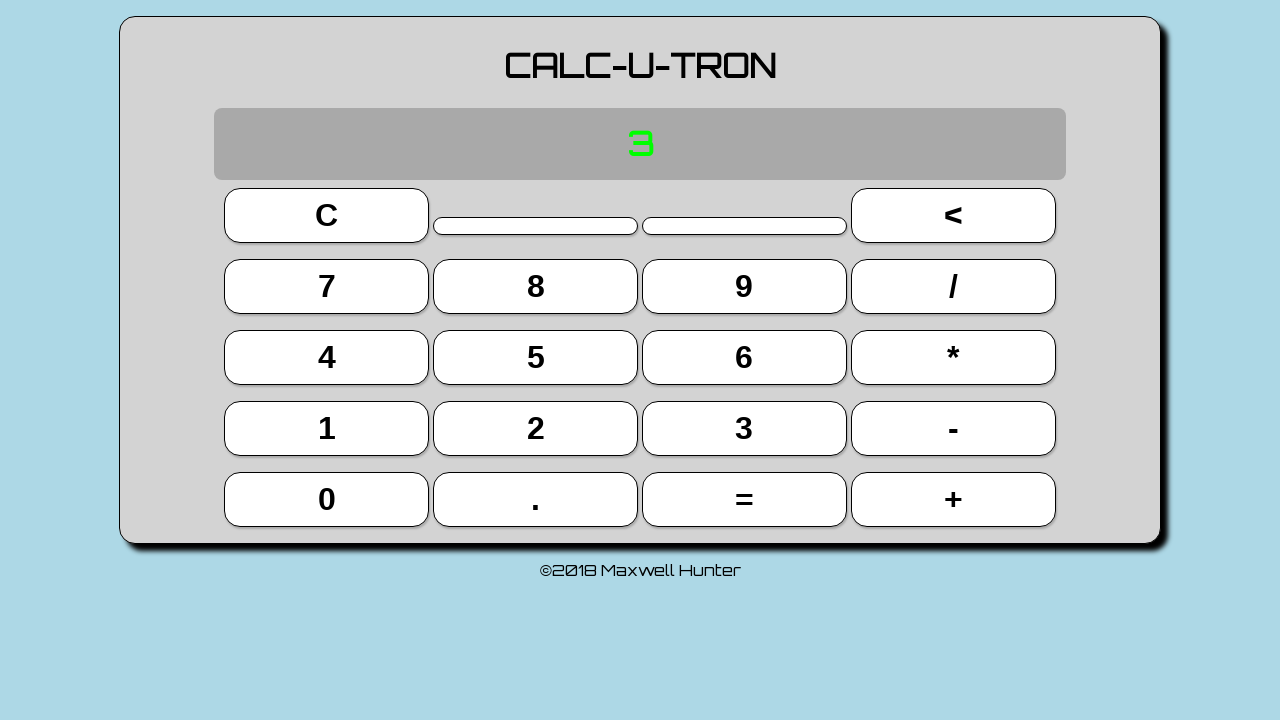

Pressed keyboard key: +
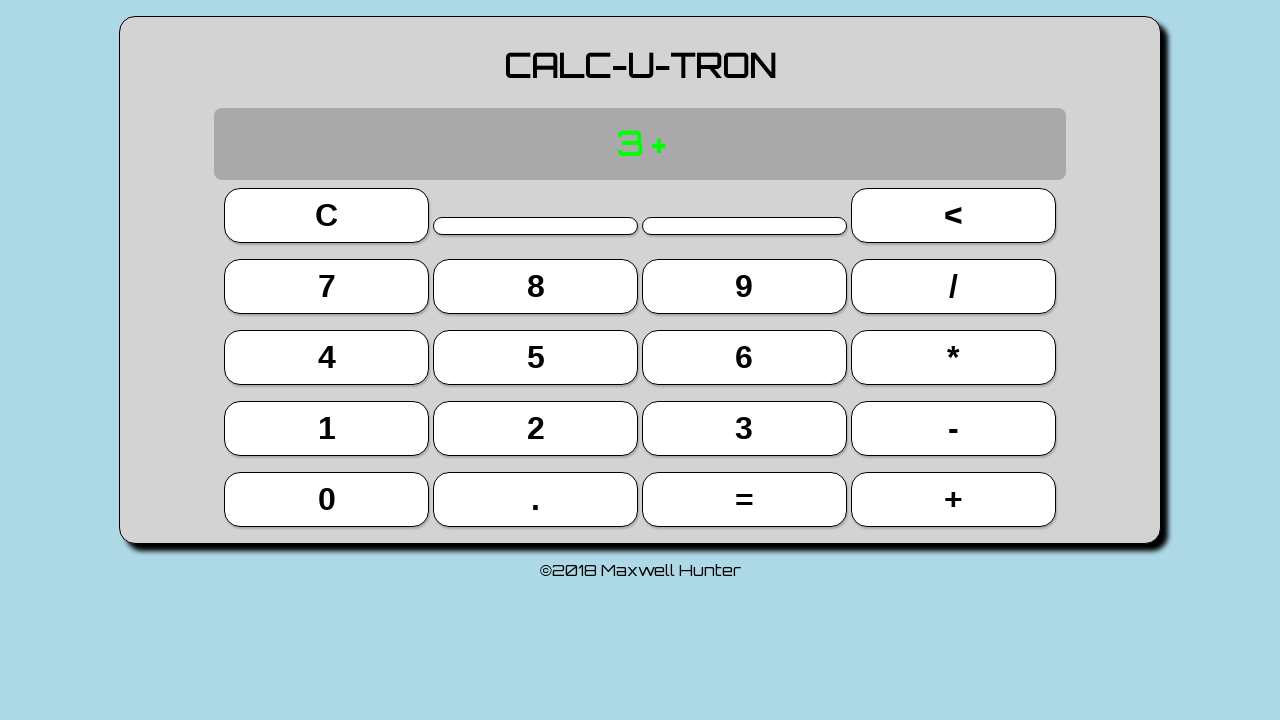

Pressed keyboard key: 3
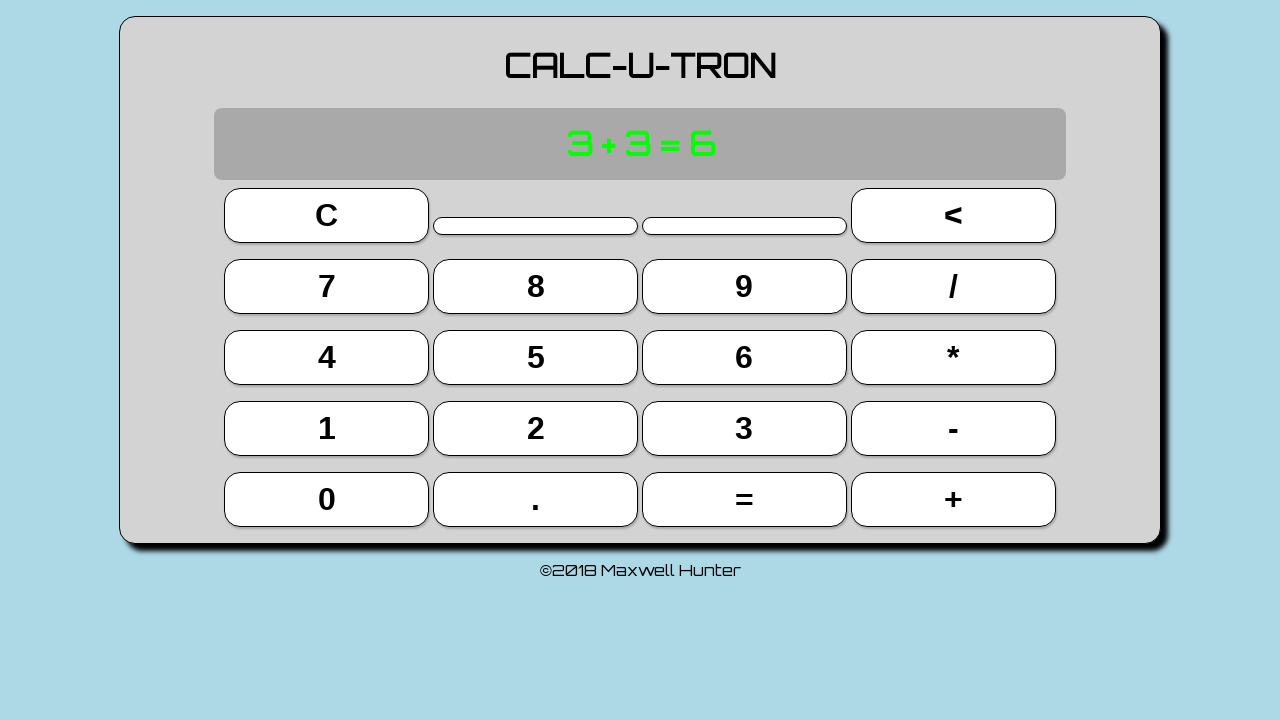

Pressed keyboard key: Enter (first calculation)
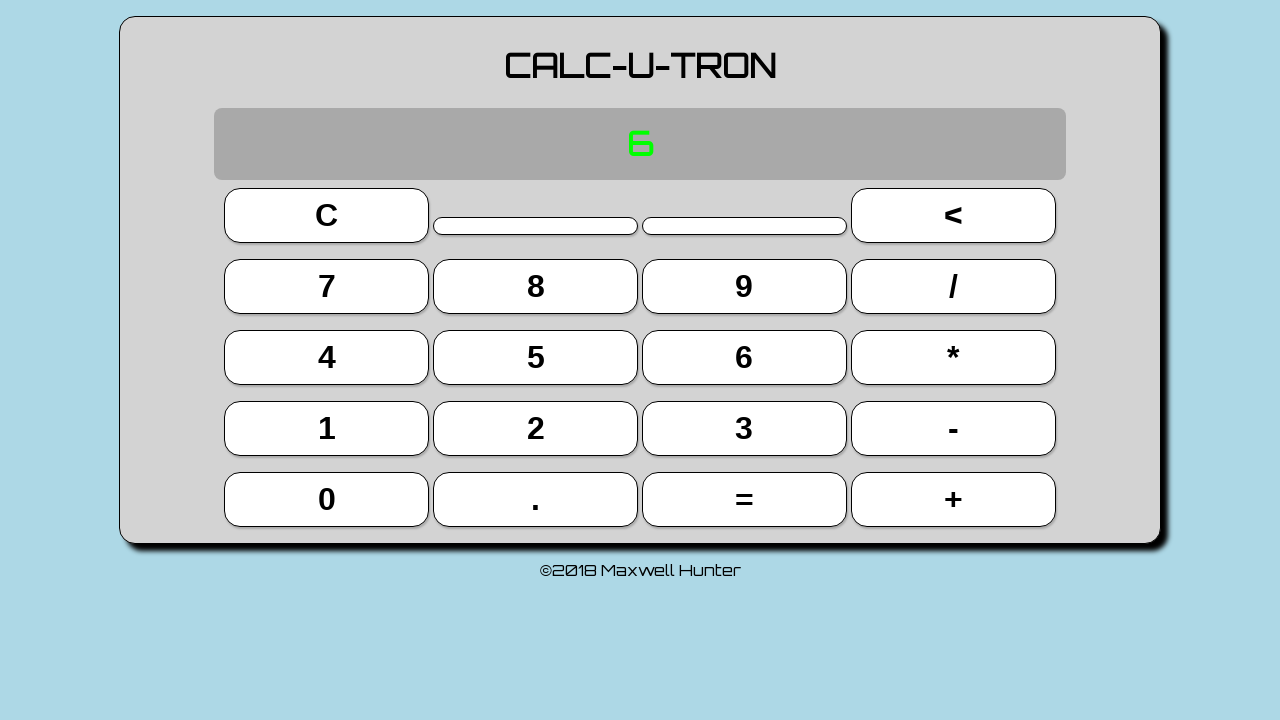

Pressed keyboard key: +
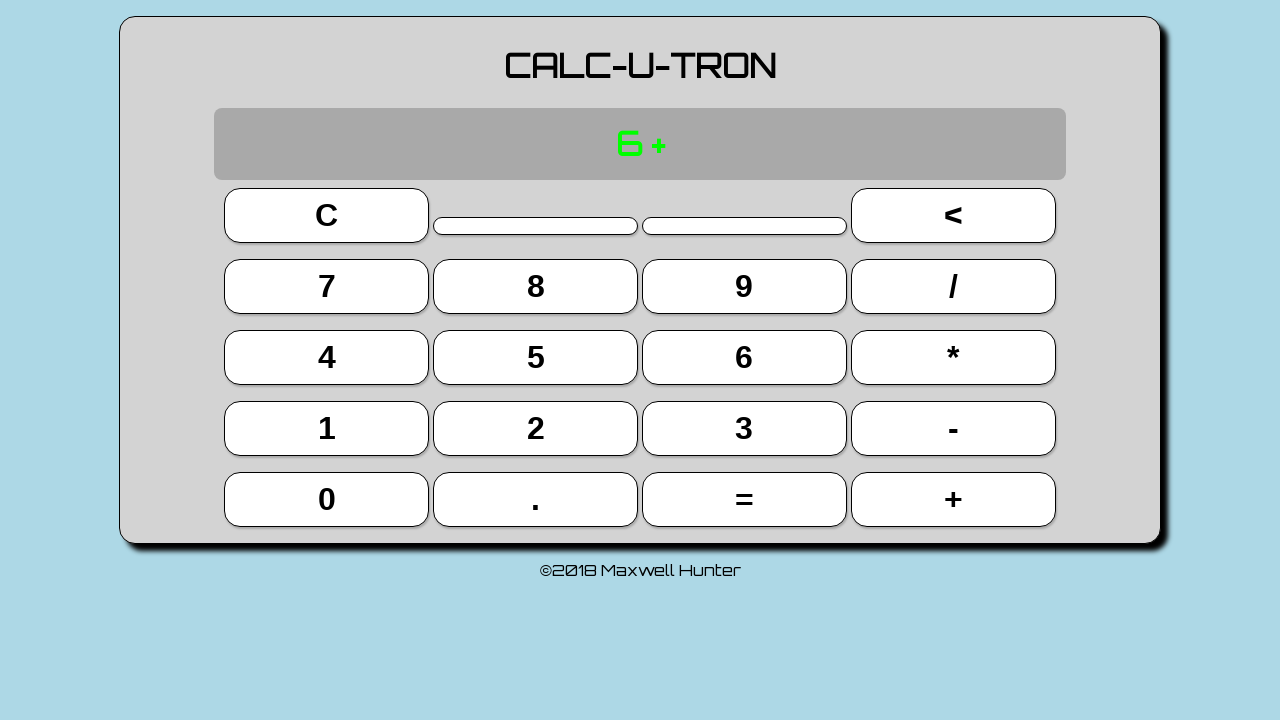

Pressed keyboard key: 3
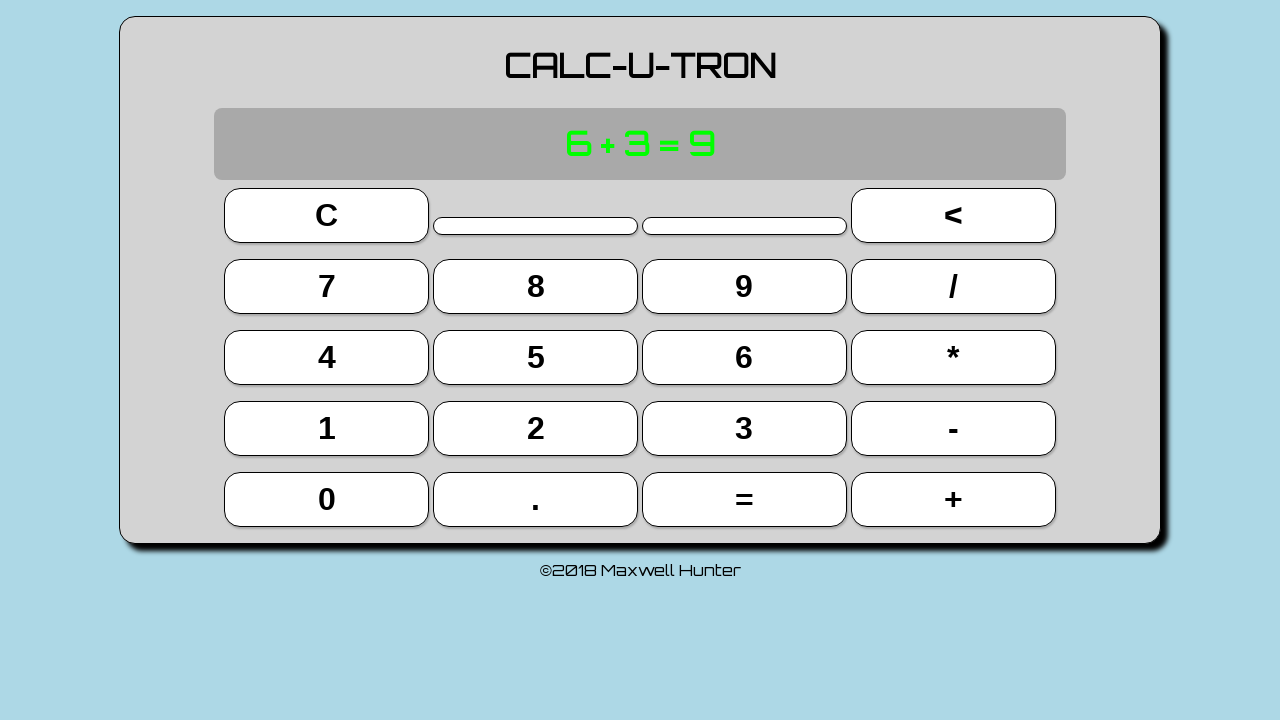

Pressed keyboard key: Enter (second calculation)
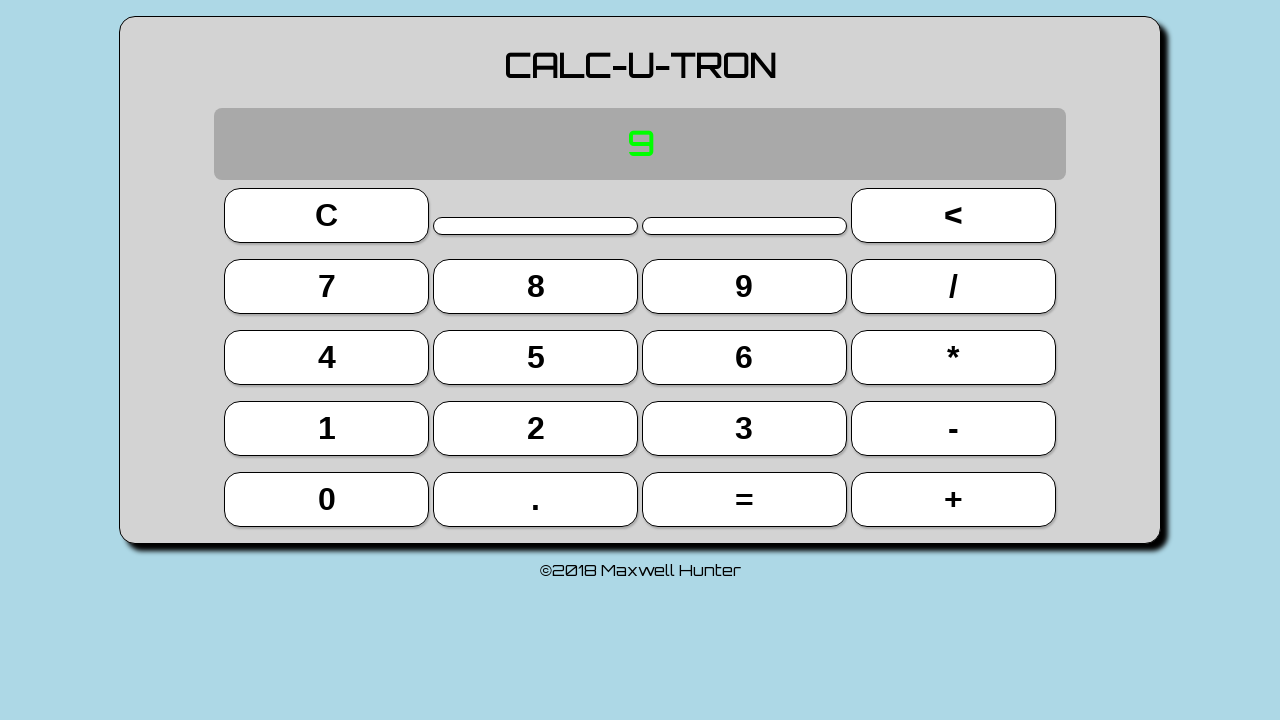

Located display element
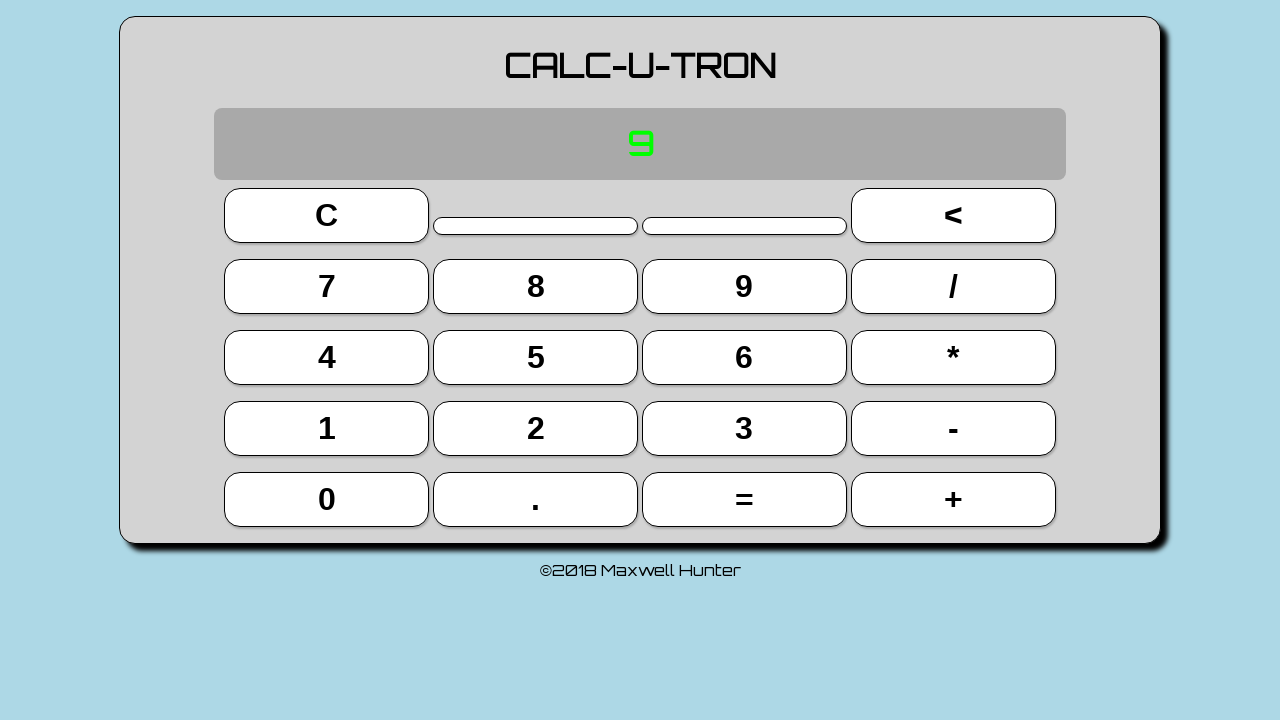

Asserted display shows '9' (3+3+3 calculation correct)
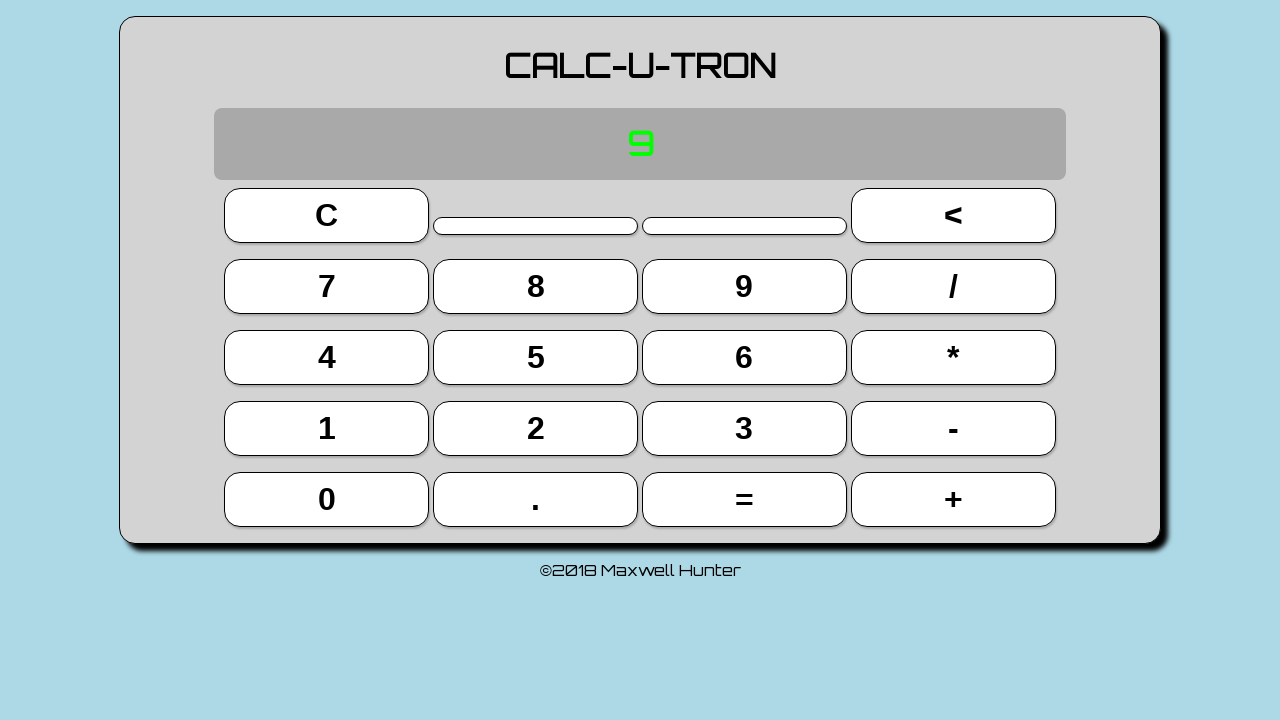

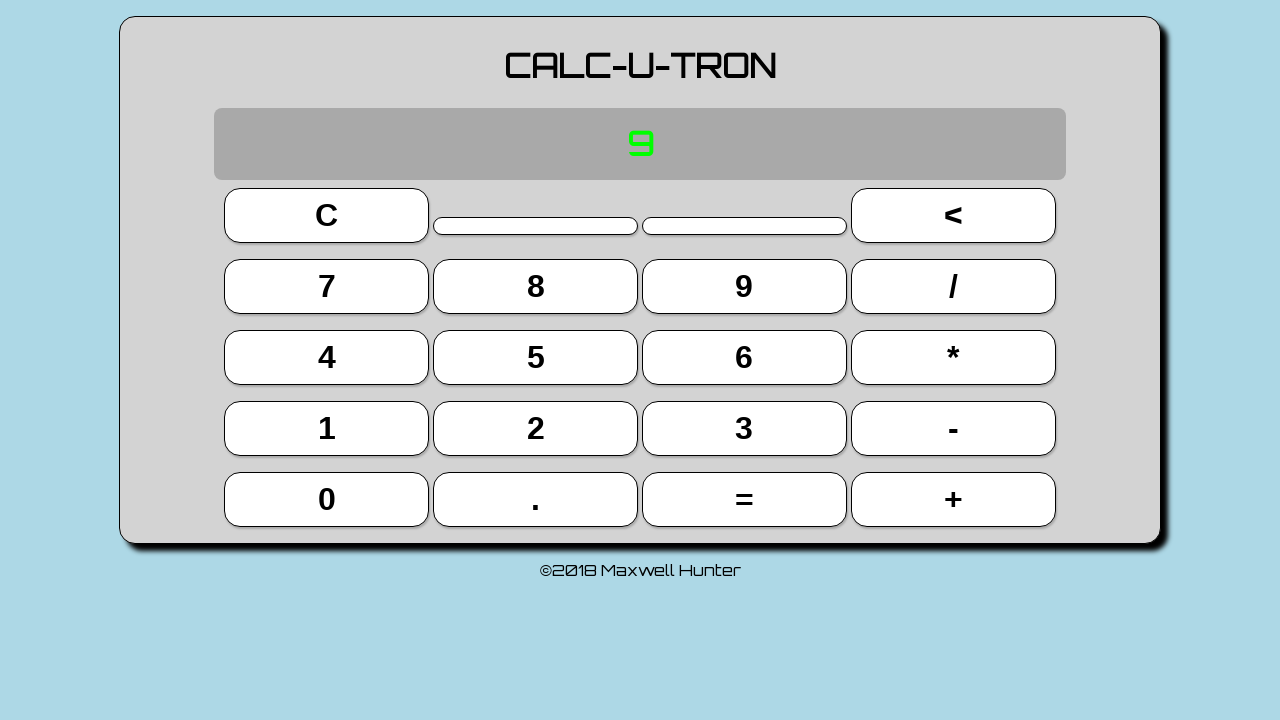